Tests checkbox functionality by clicking a checkbox, verifying its selected state, clicking it again to deselect, and verifying the state changes correctly on a practice automation page.

Starting URL: https://rahulshettyacademy.com/AutomationPractice/

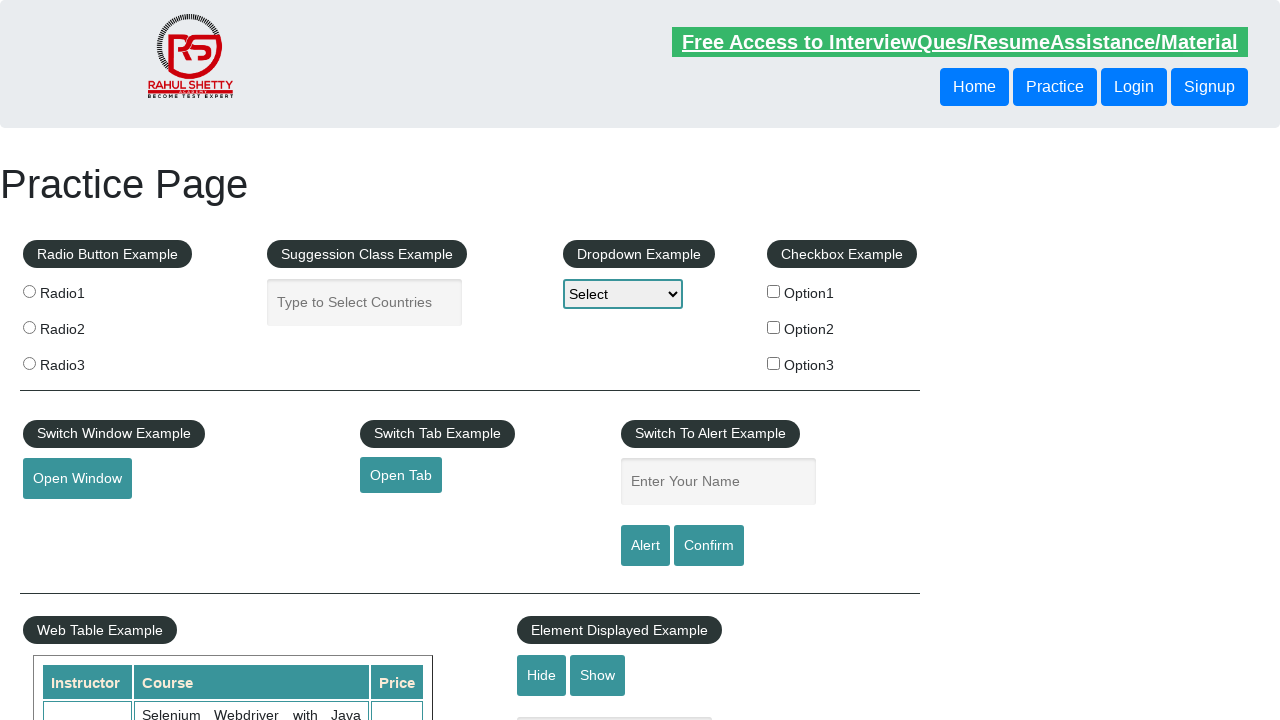

Clicked the first checkbox option to select it at (774, 291) on #checkBoxOption1
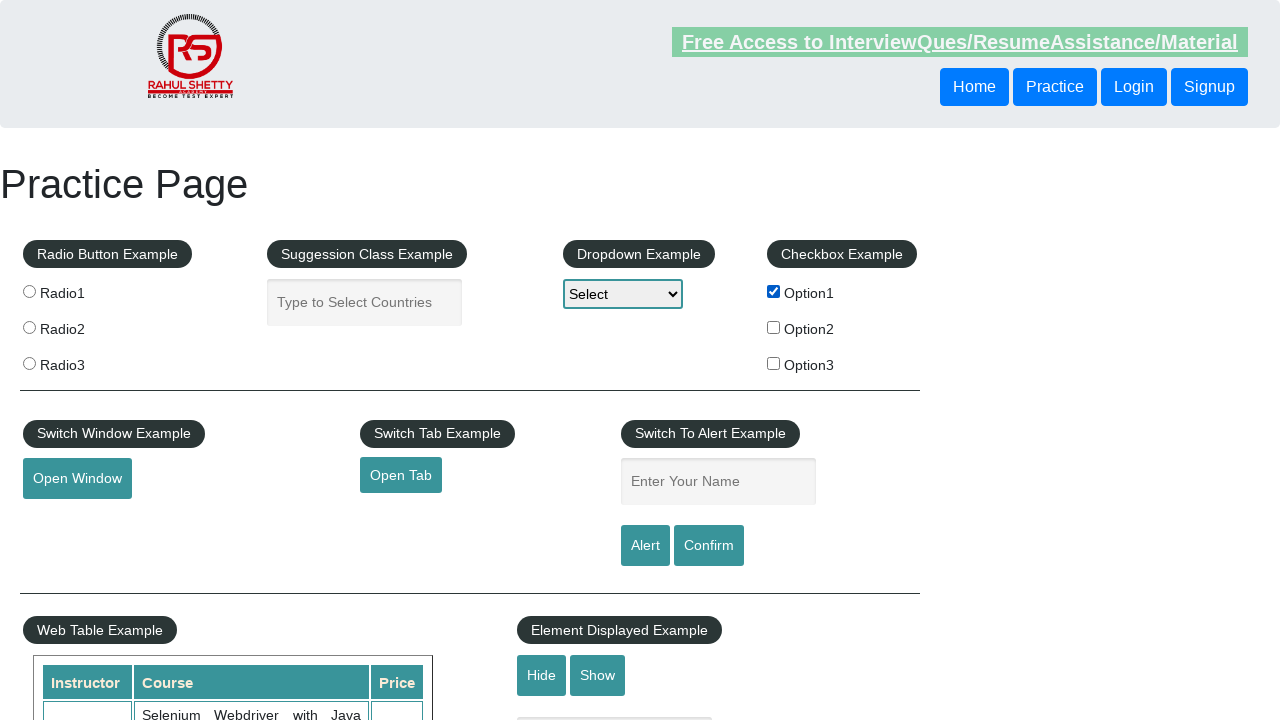

Verified that the first checkbox is now selected
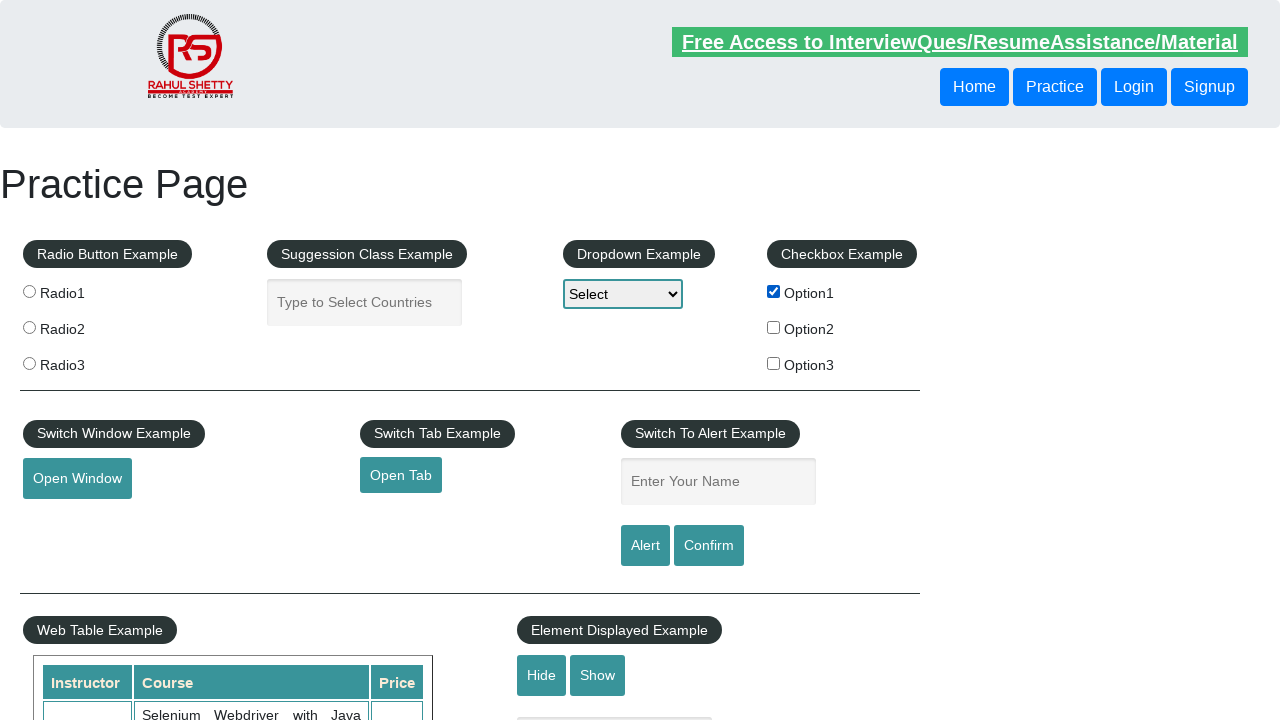

Clicked the first checkbox option again to deselect it at (774, 291) on #checkBoxOption1
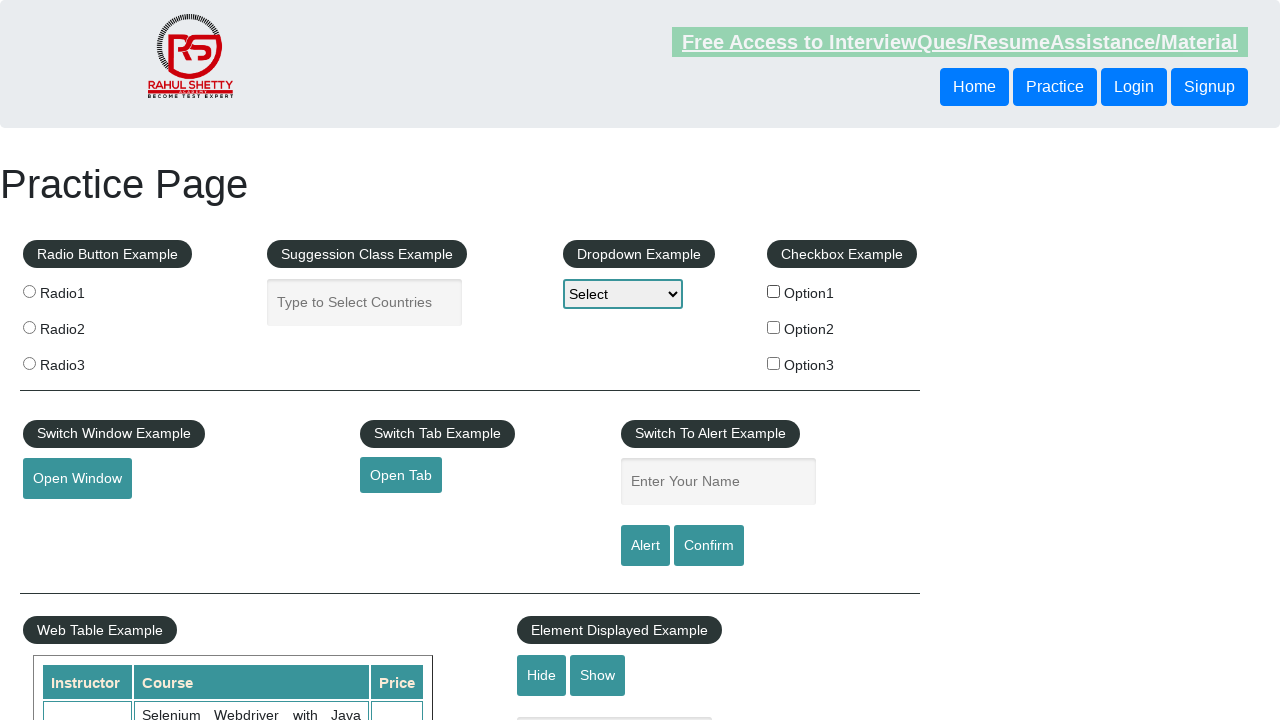

Verified that the first checkbox is now deselected
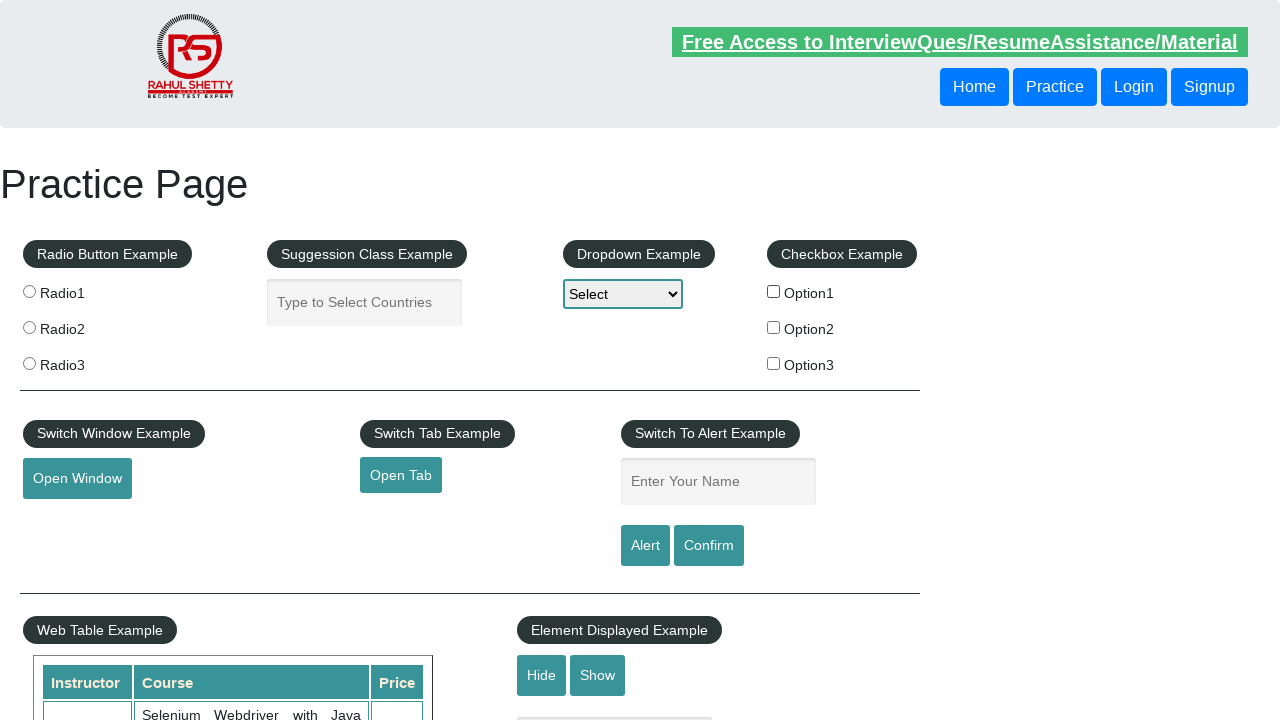

Located all checkbox elements on the page
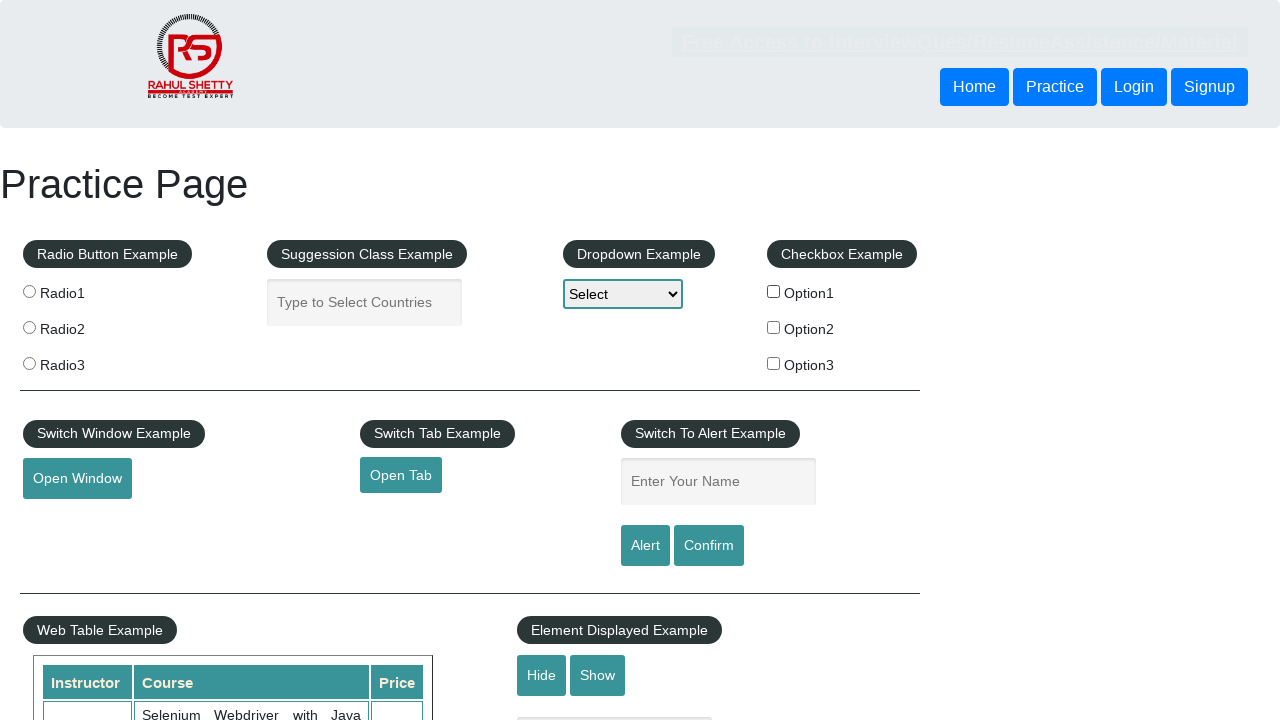

Counted all checkboxes on the page: 3 total checkboxes found
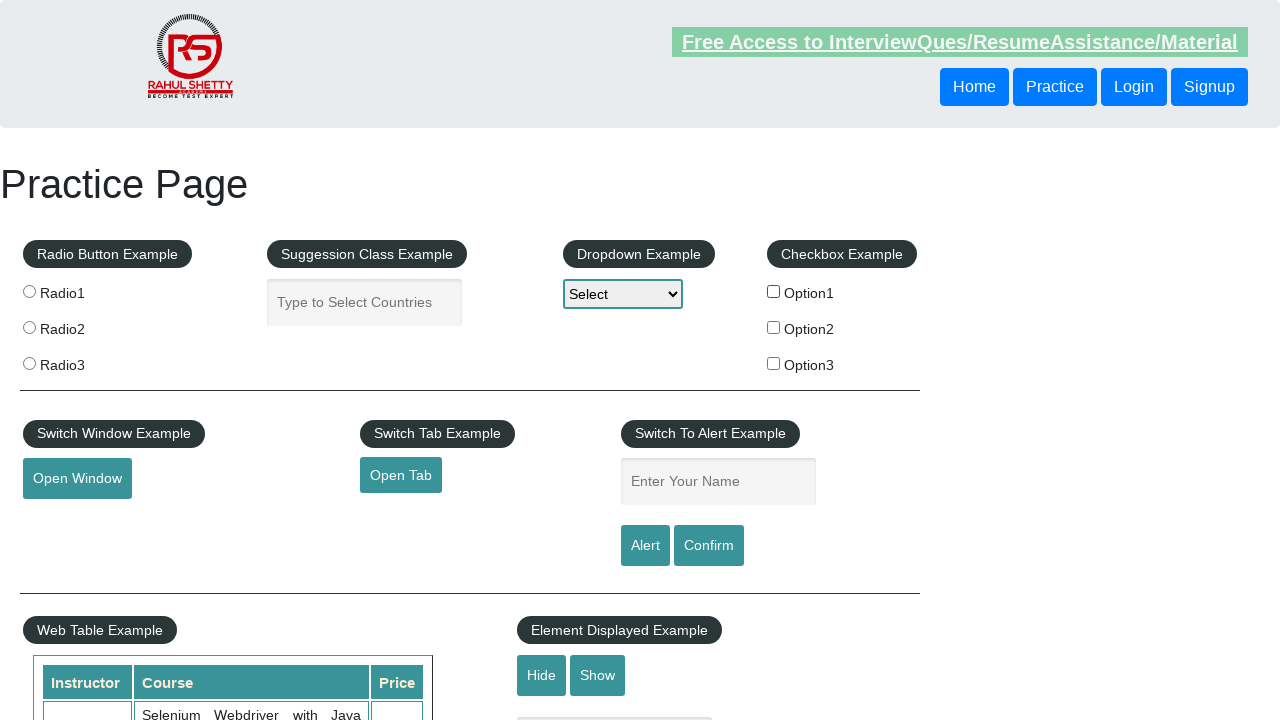

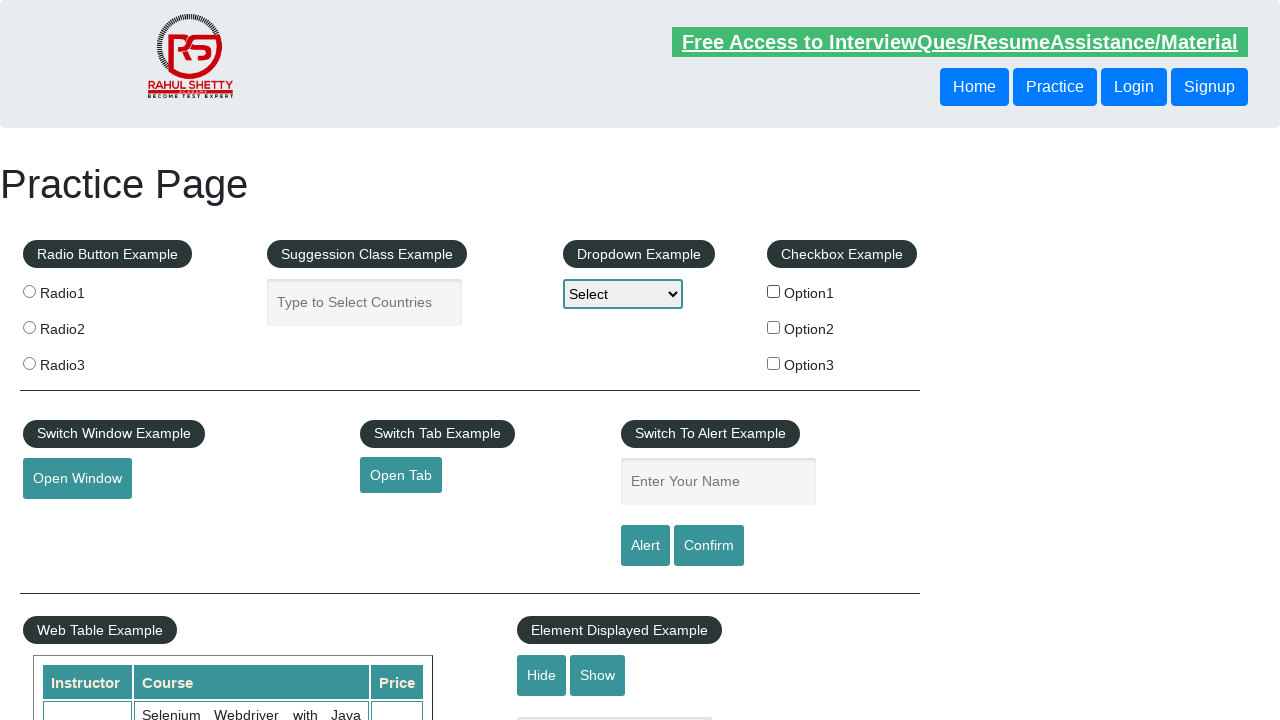